Tests file upload functionality by uploading a text file to a form and verifying the uploaded filename is displayed correctly on the confirmation page.

Starting URL: https://the-internet.herokuapp.com/upload

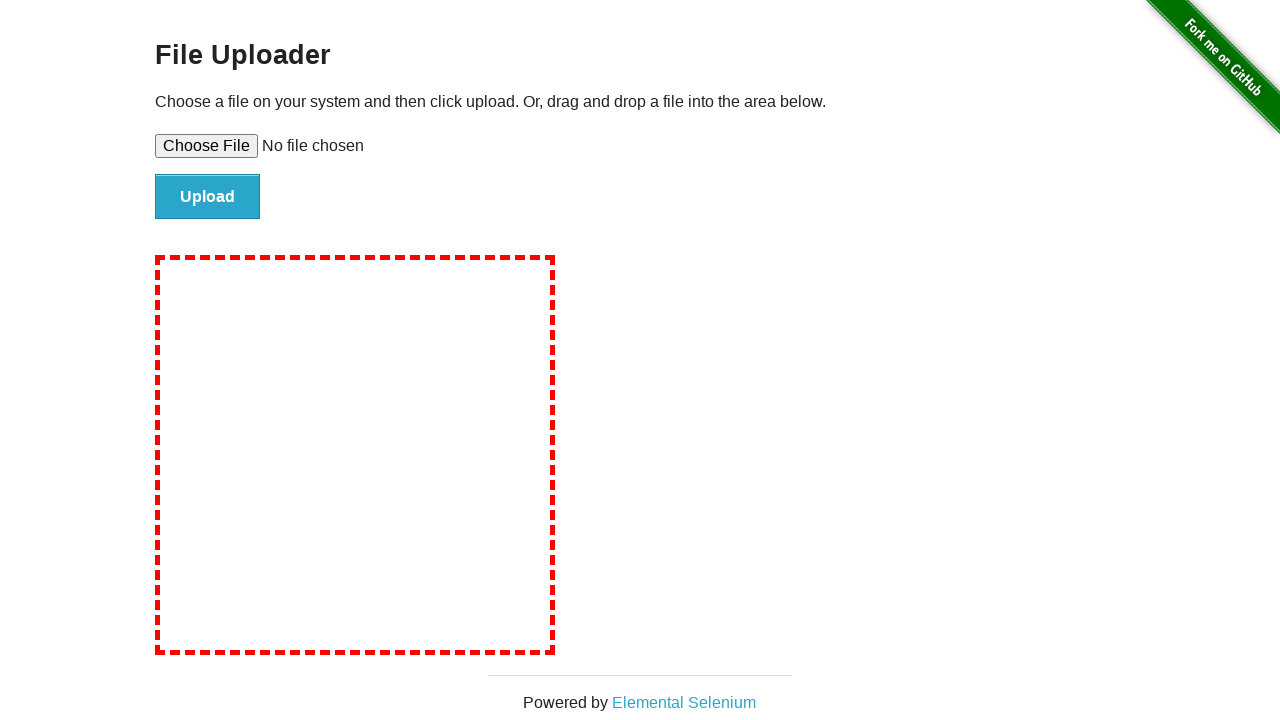

Created temporary file path for upload test
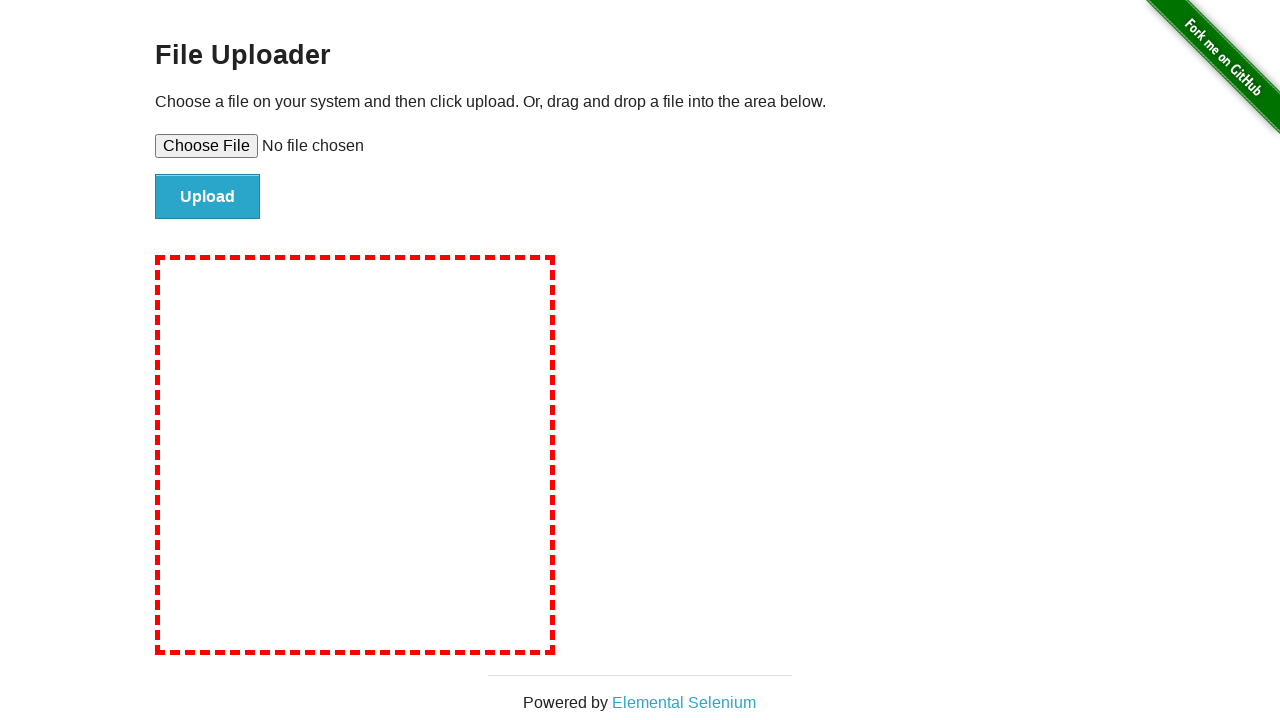

Wrote test content to temporary file
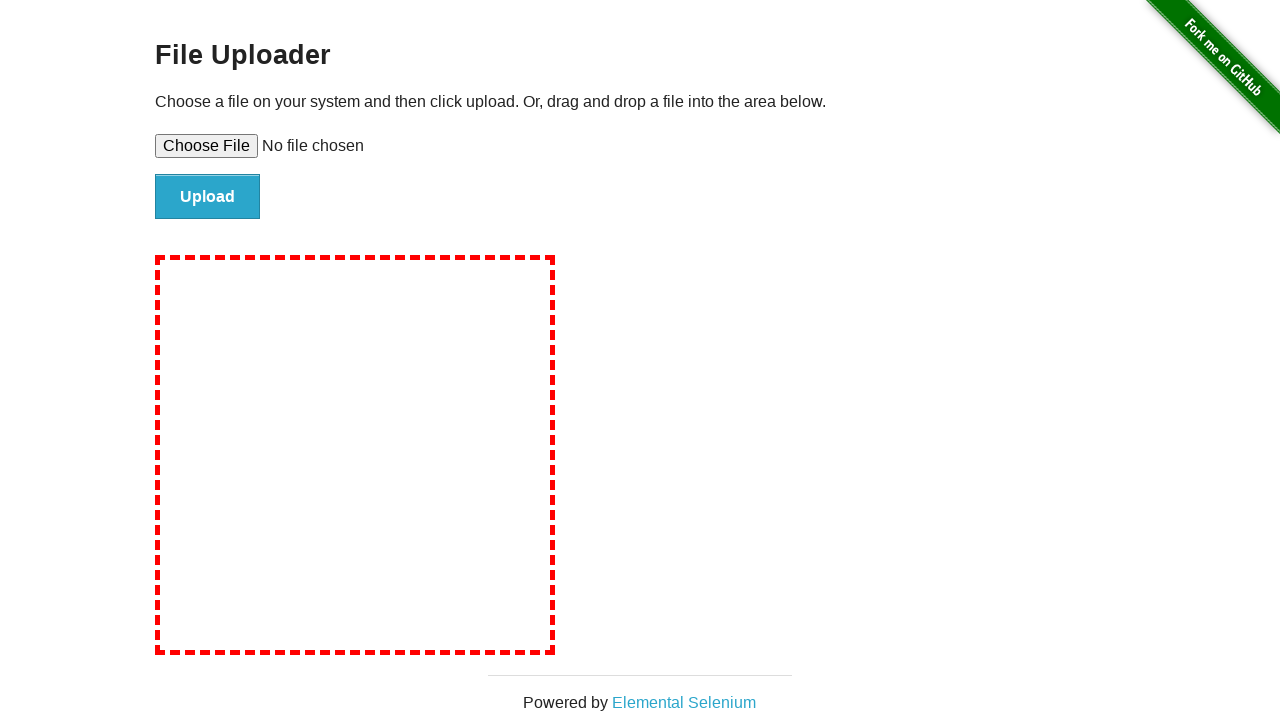

Selected file 'test-upload-file.txt' for upload
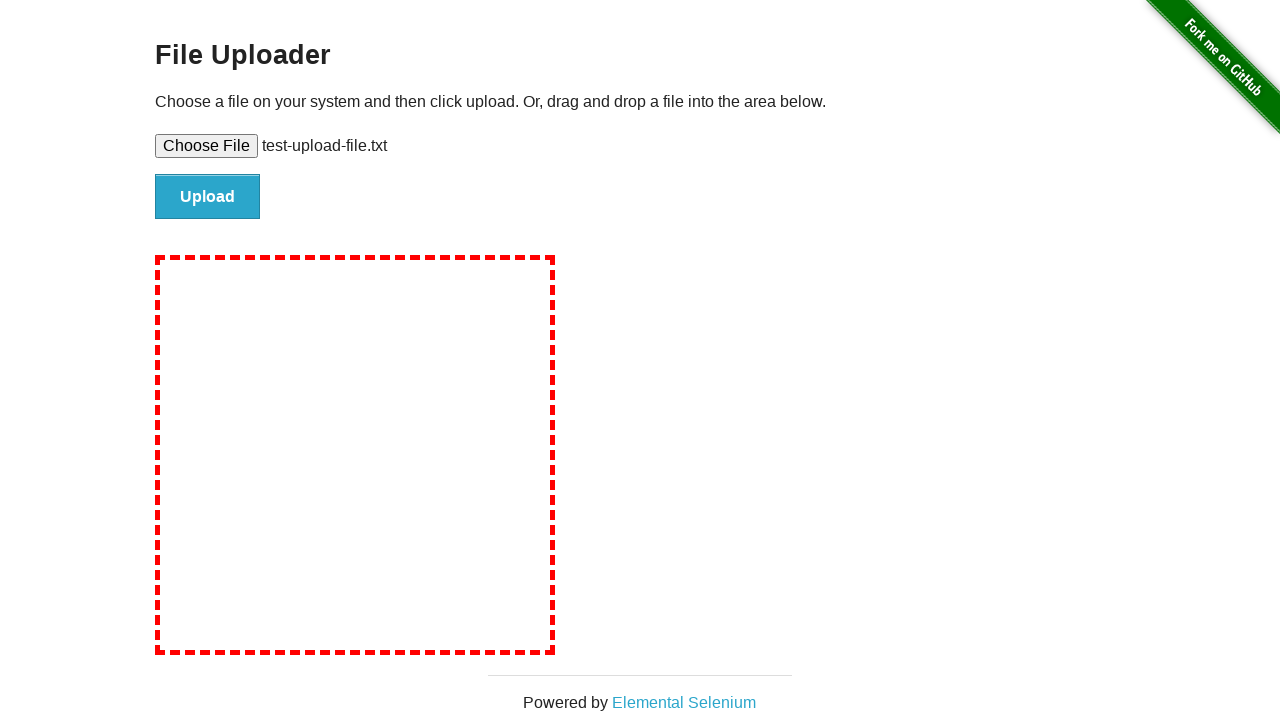

Clicked file upload submit button at (208, 197) on #file-submit
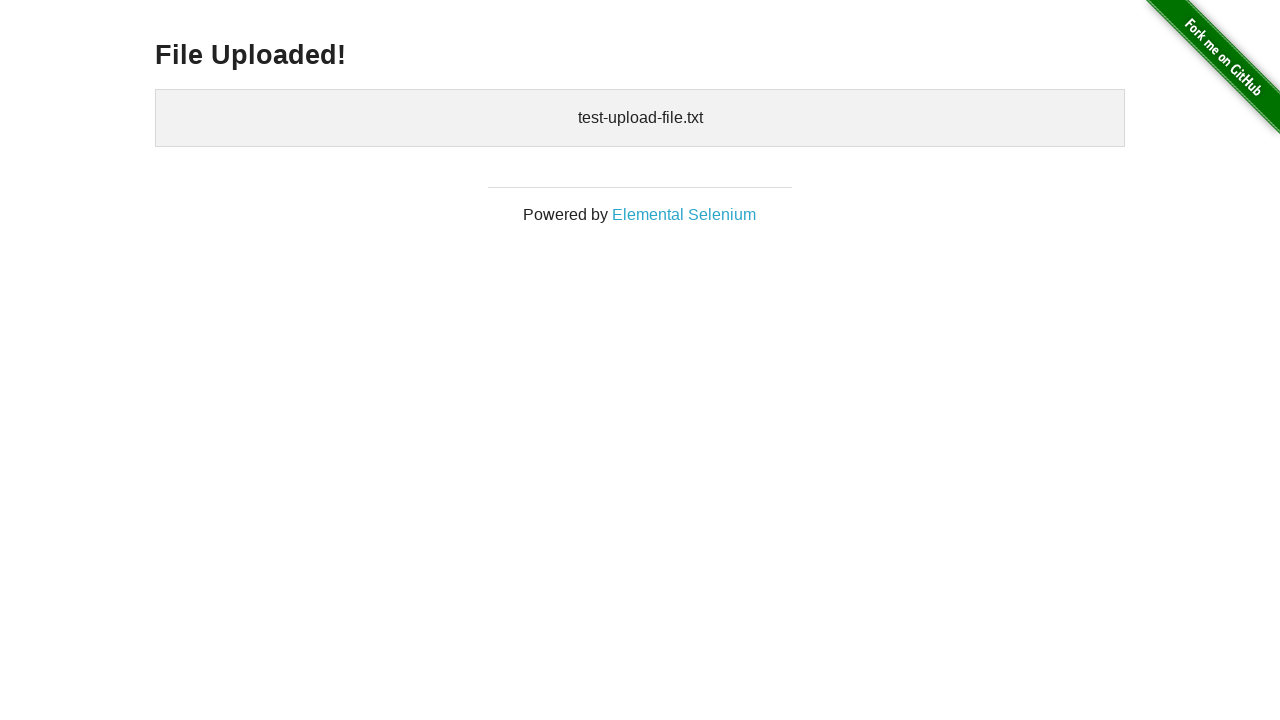

File upload confirmation page loaded
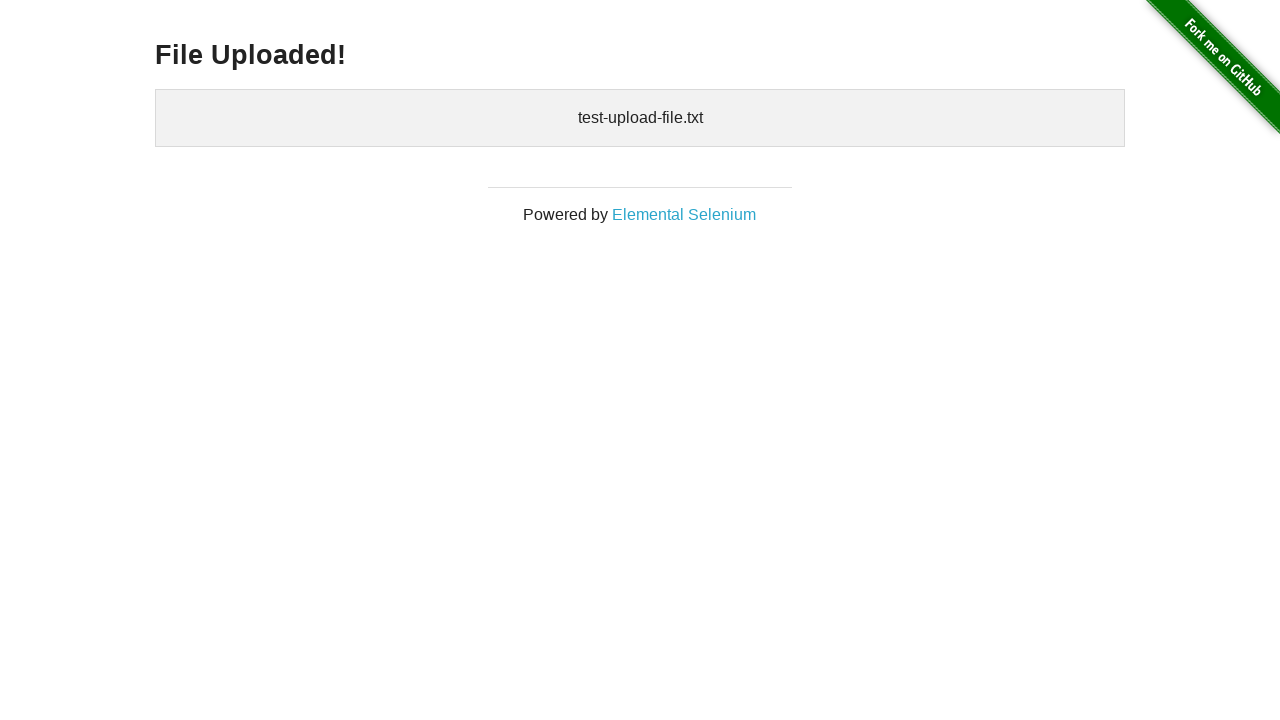

Retrieved uploaded filename from confirmation page: 'test-upload-file.txt'
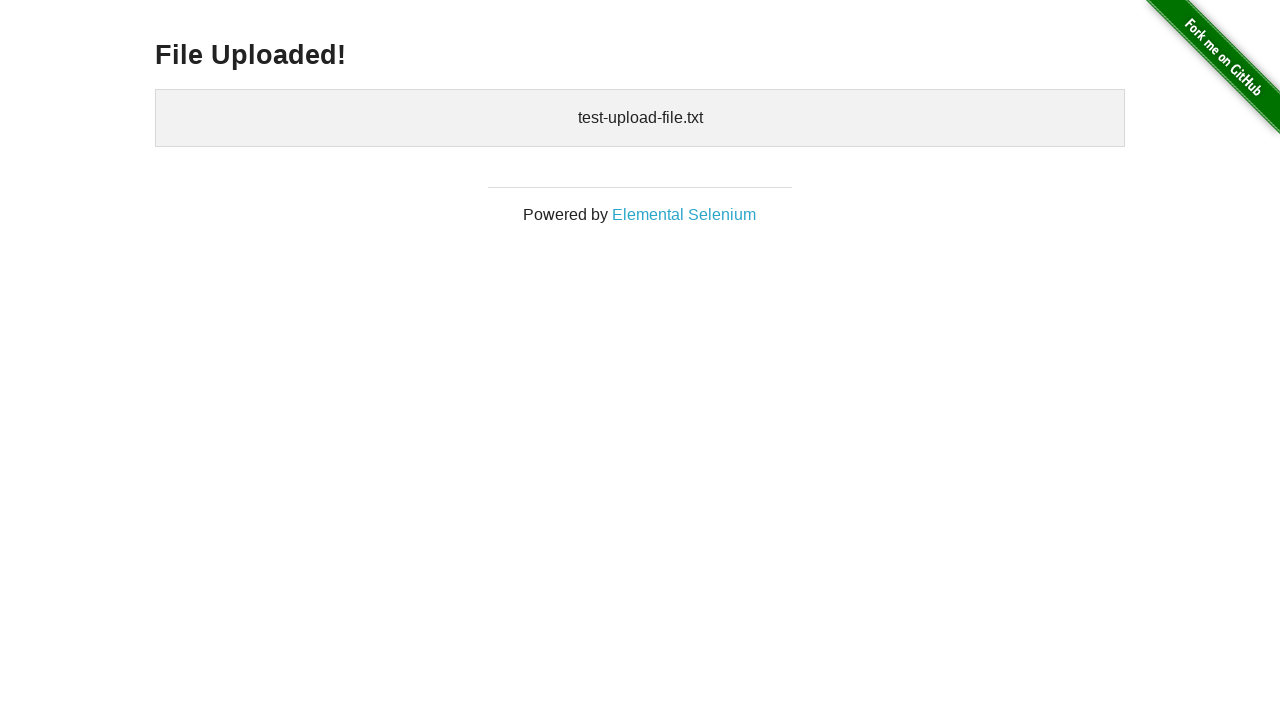

Verified uploaded filename matches expected filename 'test-upload-file.txt'
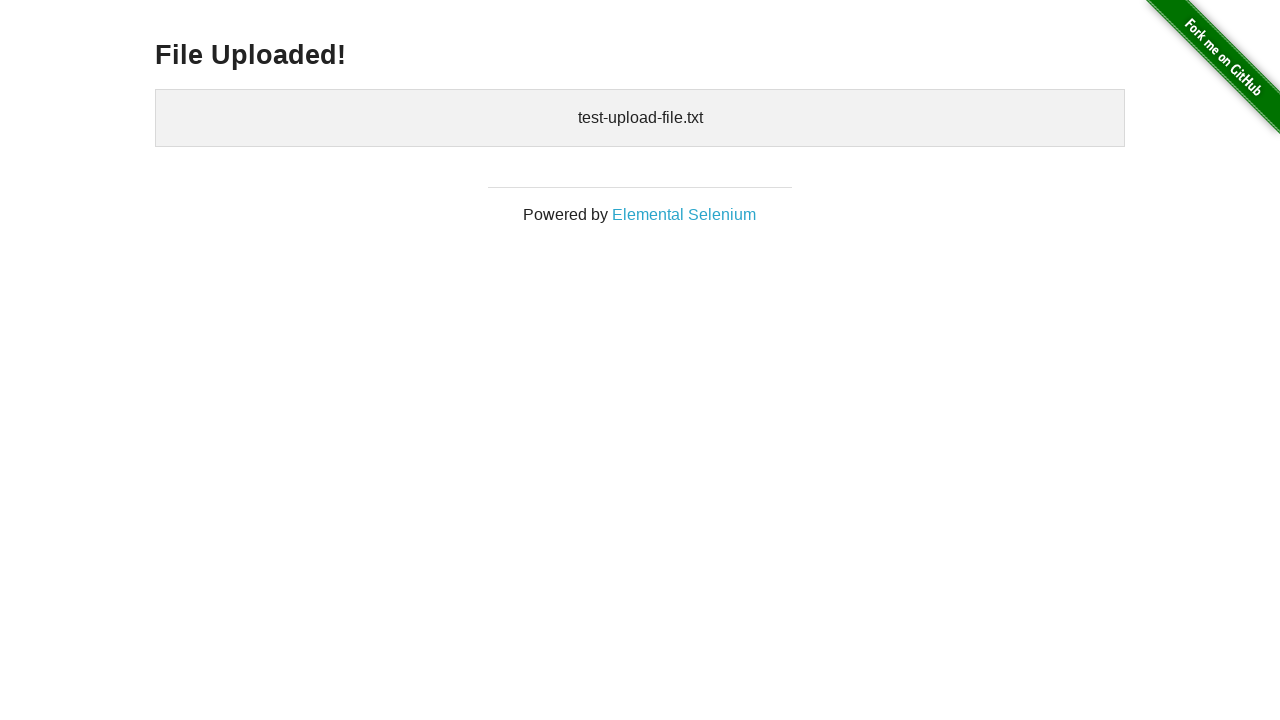

Cleaned up temporary file
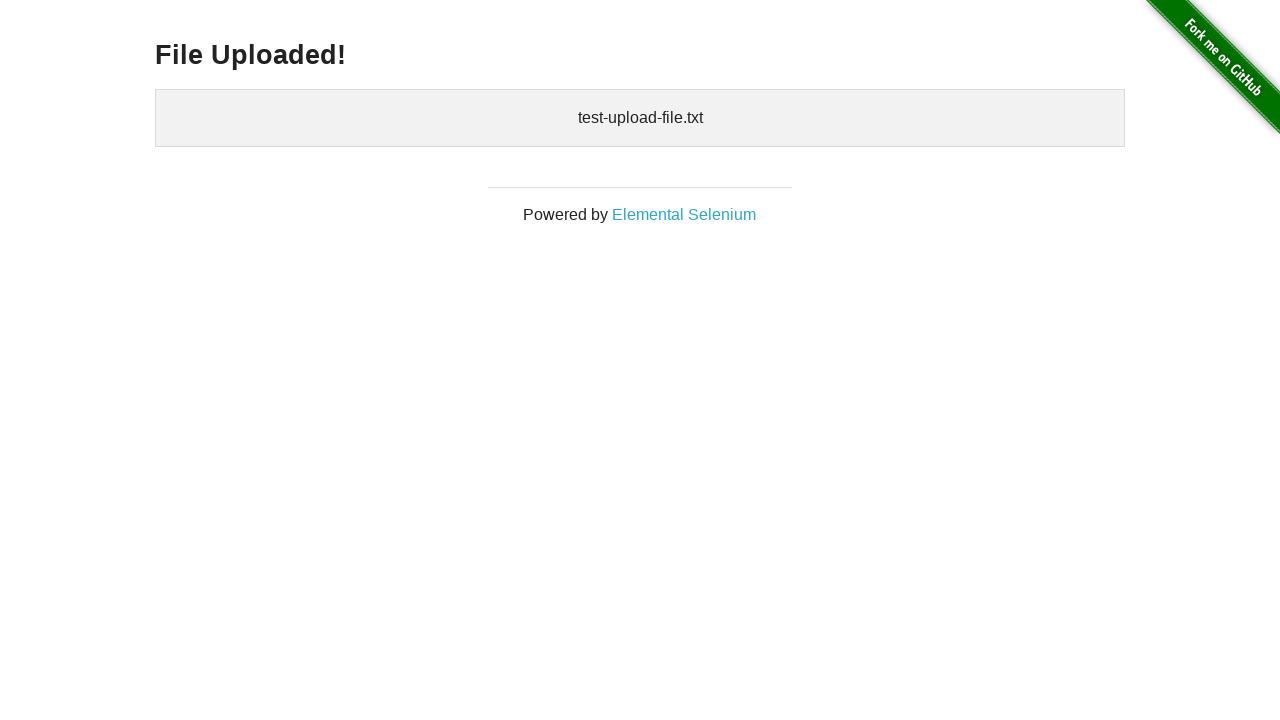

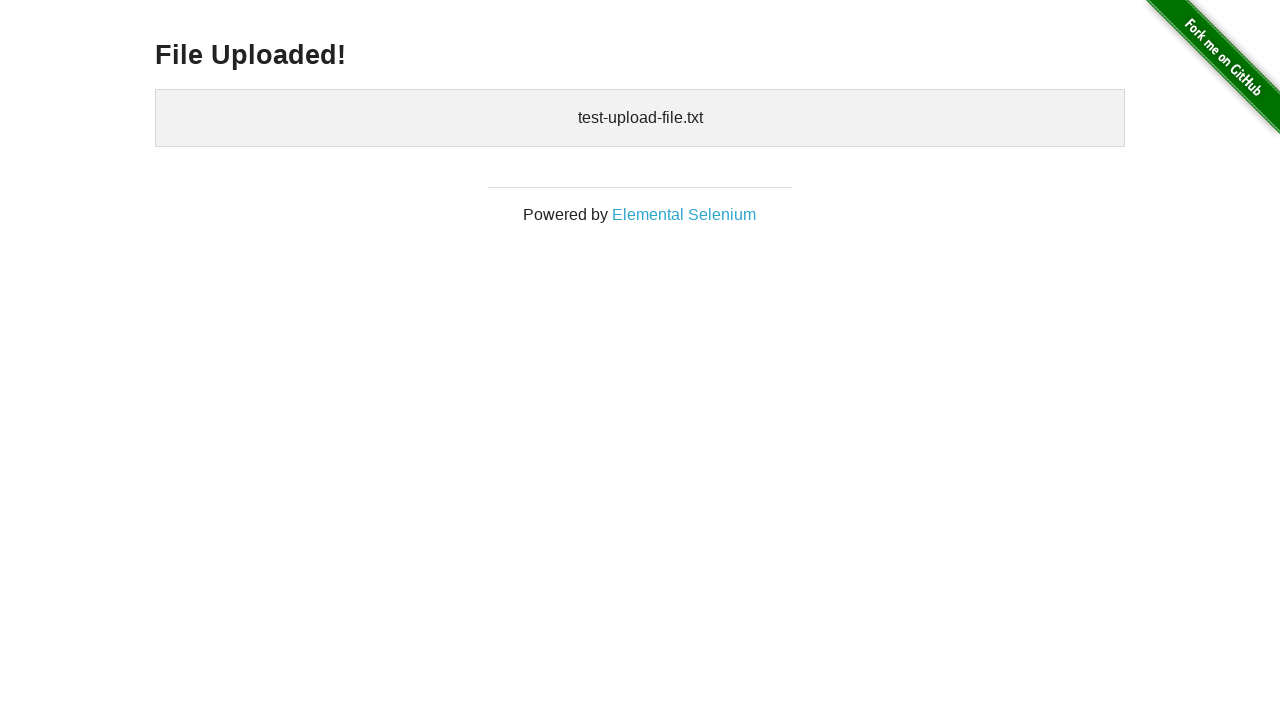